Fills out a registration form with various personal information fields including name, address, and account details

Starting URL: https://parabank.parasoft.com/parabank/register.htm

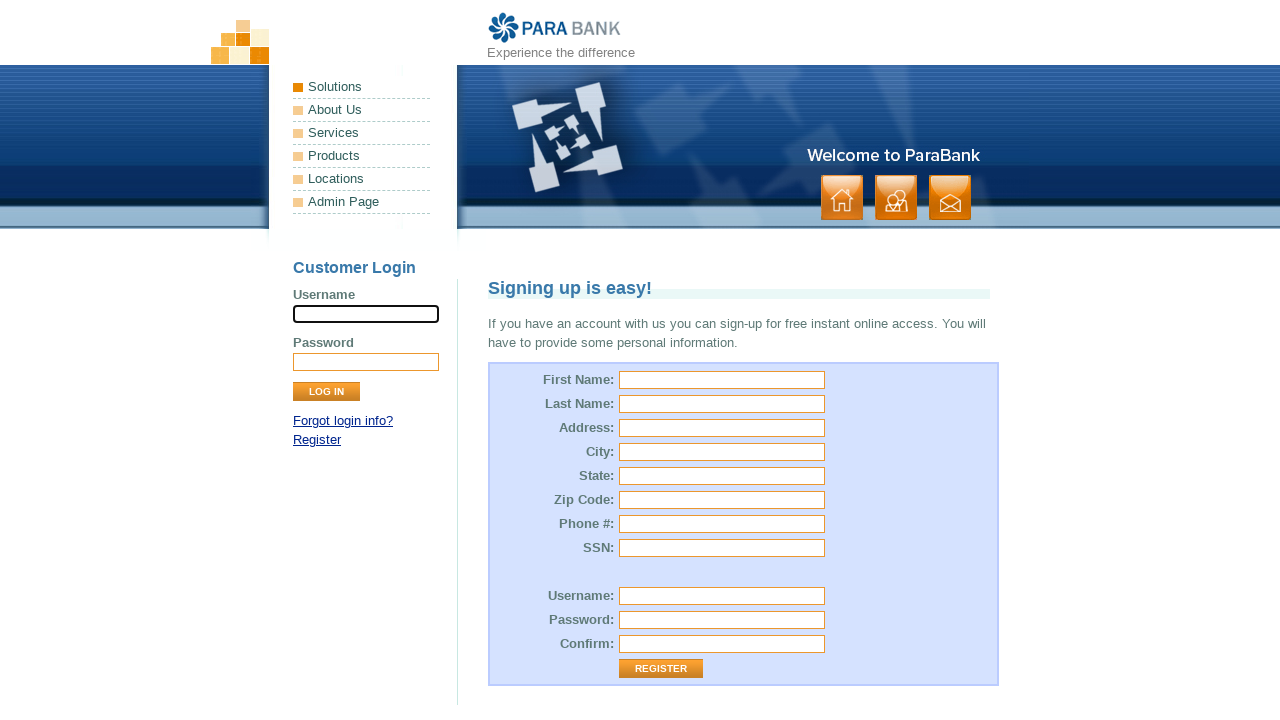

Filled first name field with 'Michael' on input[name='customer.firstName']
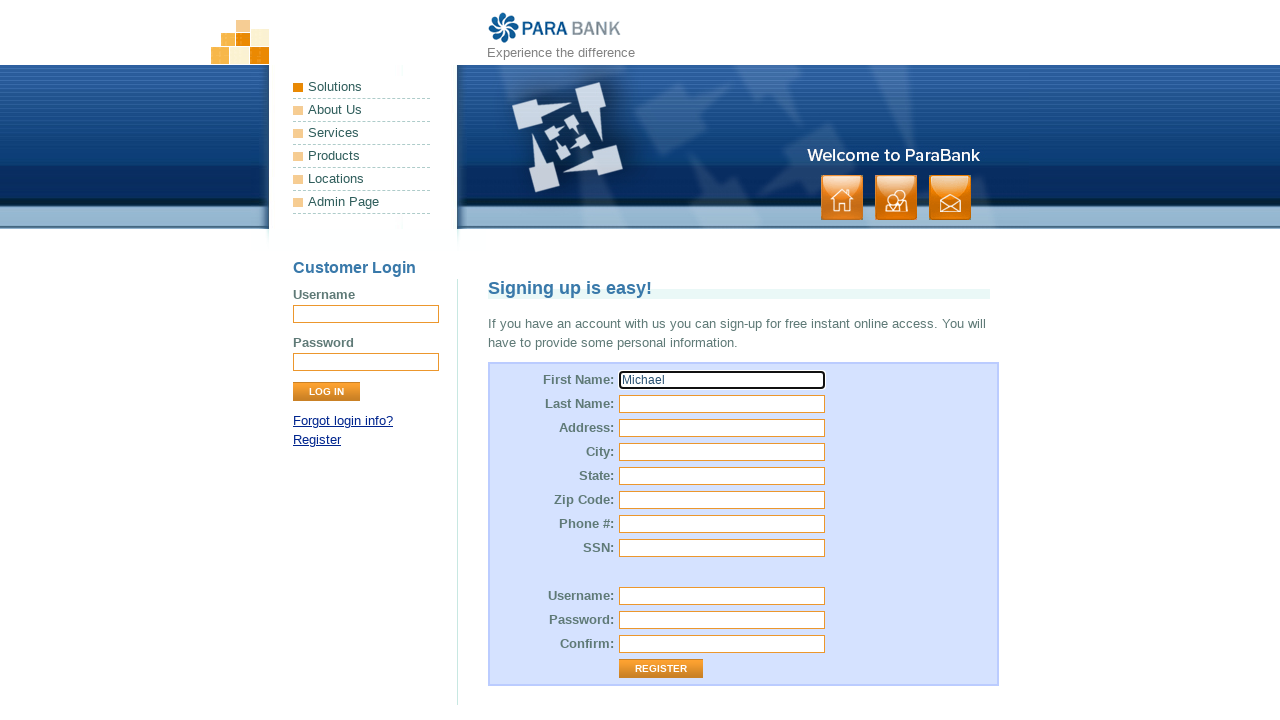

Filled last name field with 'Johnson' on input[name='customer.lastName']
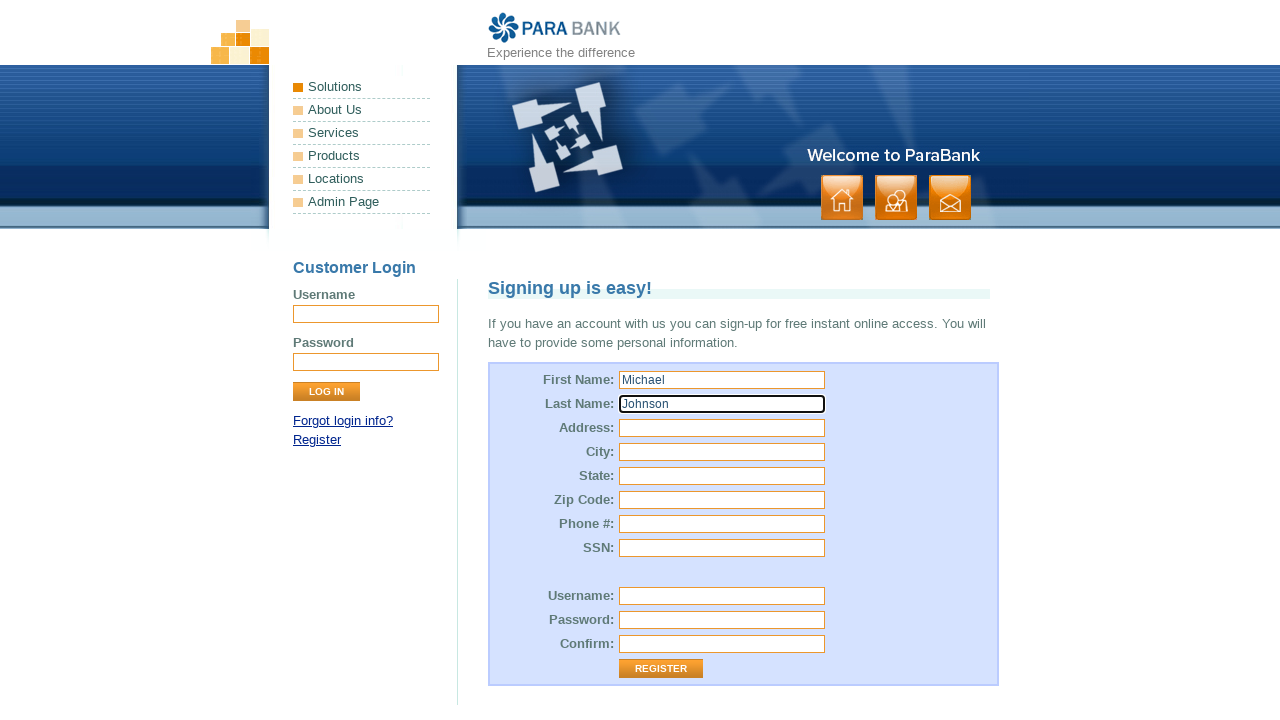

Filled street address field with '123 Oak Street' on input[name='customer.address.street']
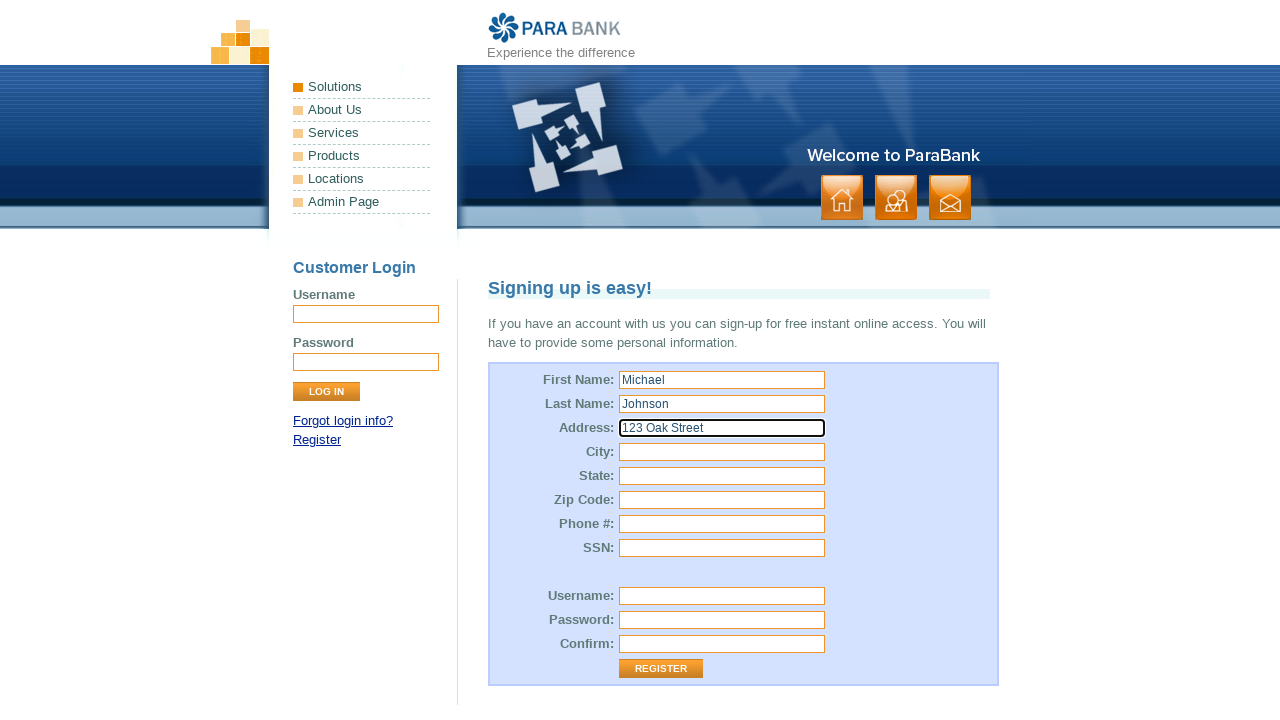

Filled city field with 'Miami' on input[name='customer.address.city']
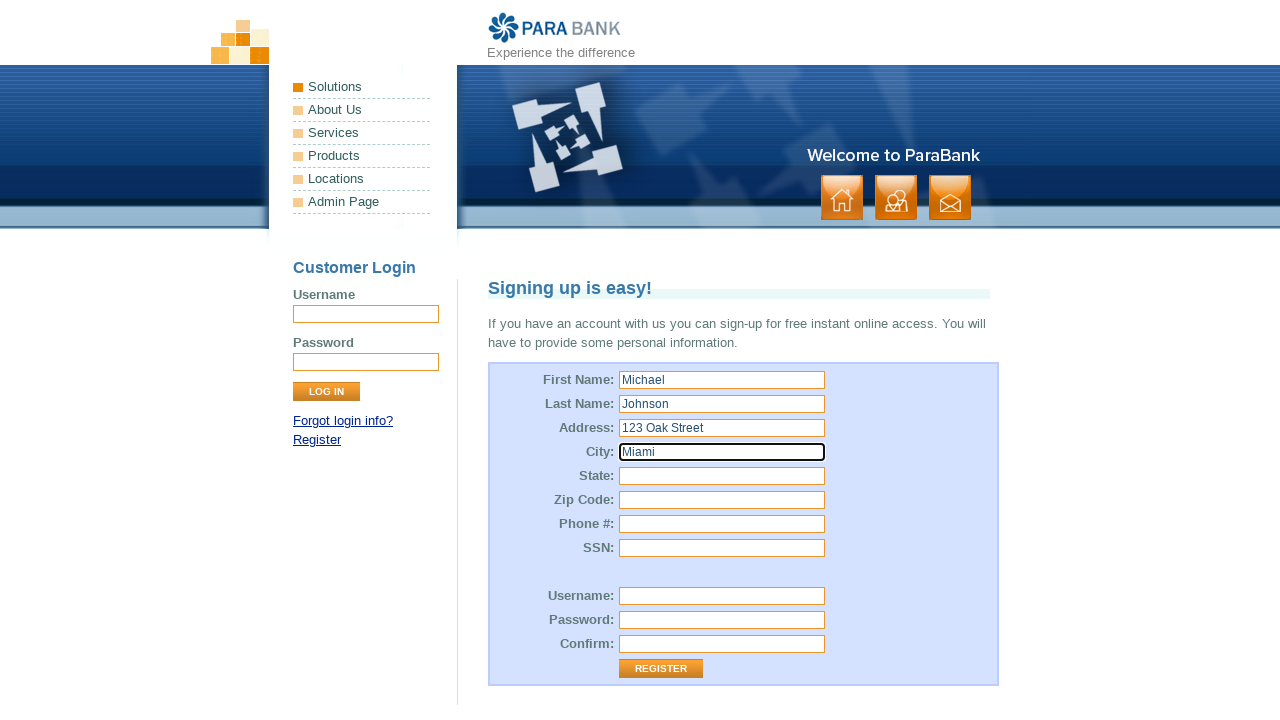

Filled state field with 'Florida' on input[name='customer.address.state']
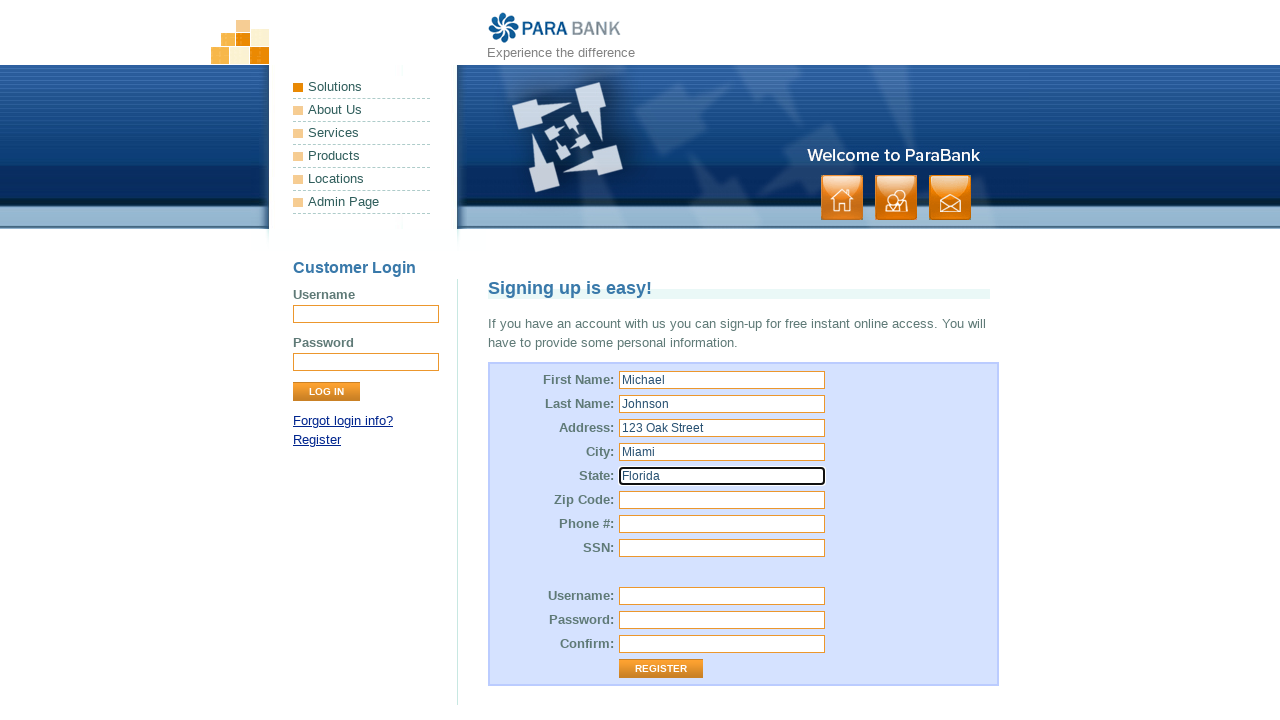

Filled zip code field with '33101' on input[name='customer.address.zipCode']
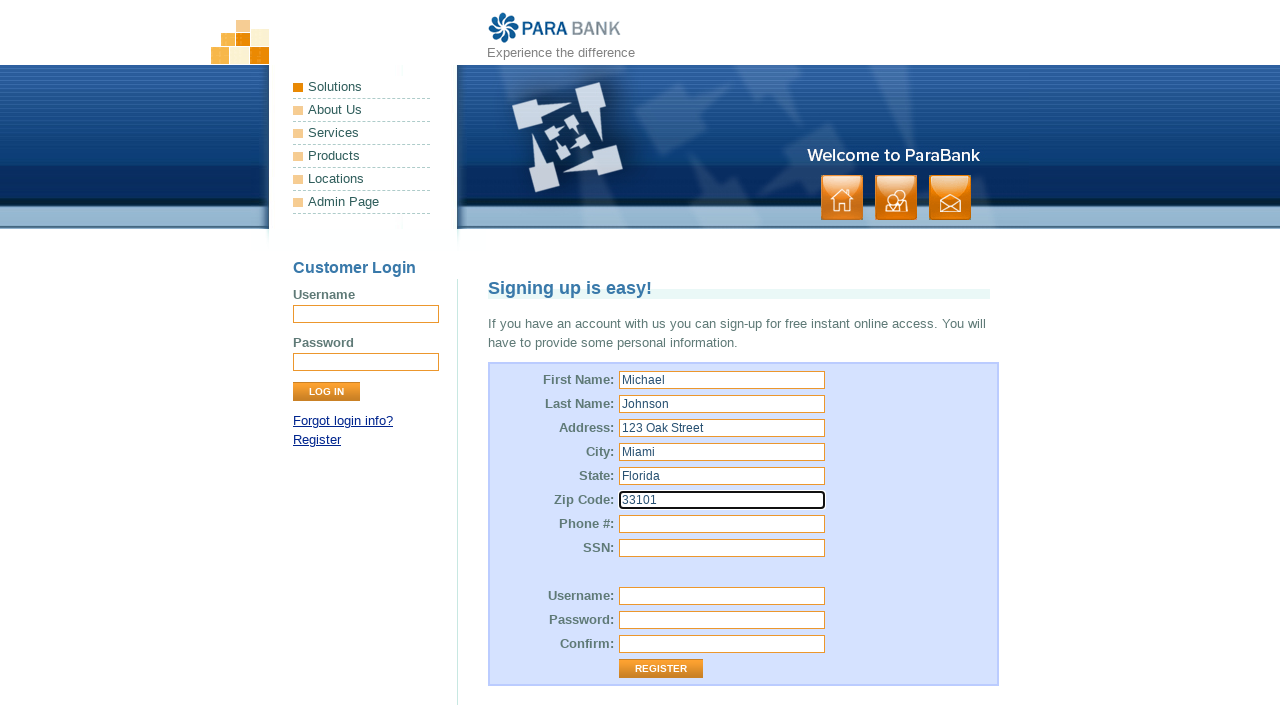

Filled phone number field with '+13054567890' on input[name='customer.phoneNumber']
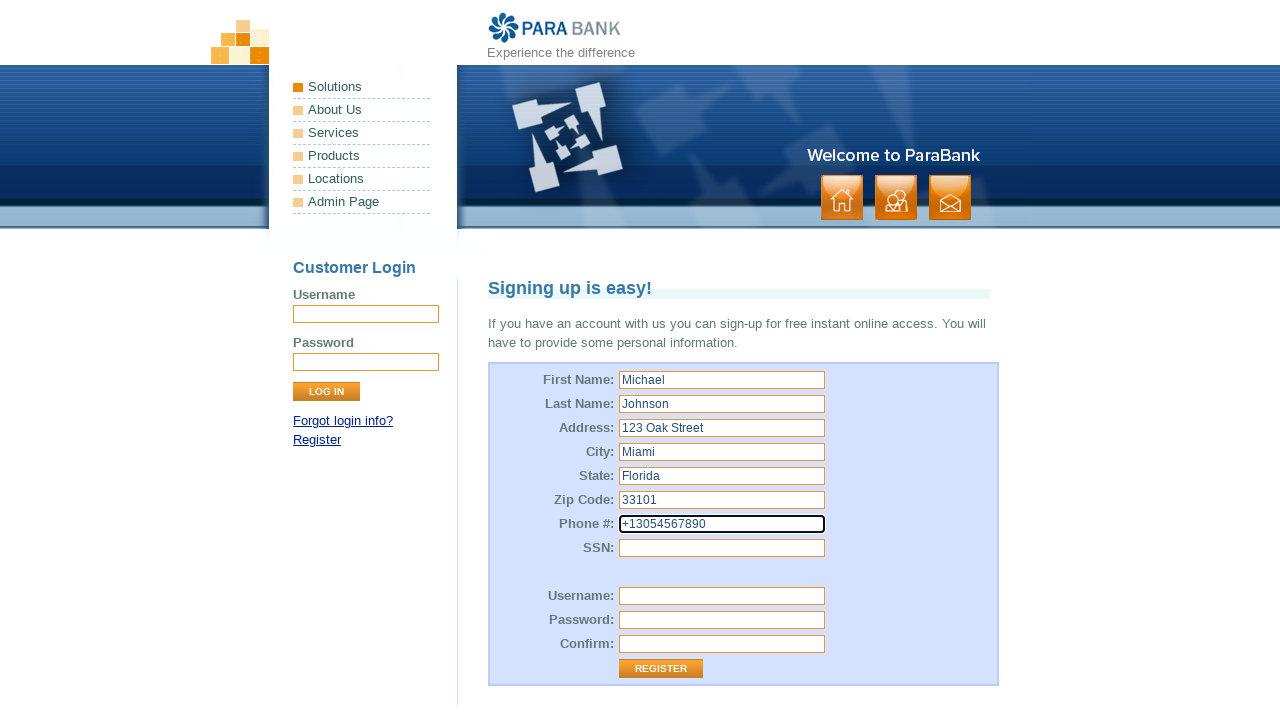

Filled SSN field with '98765' on input[name='customer.ssn']
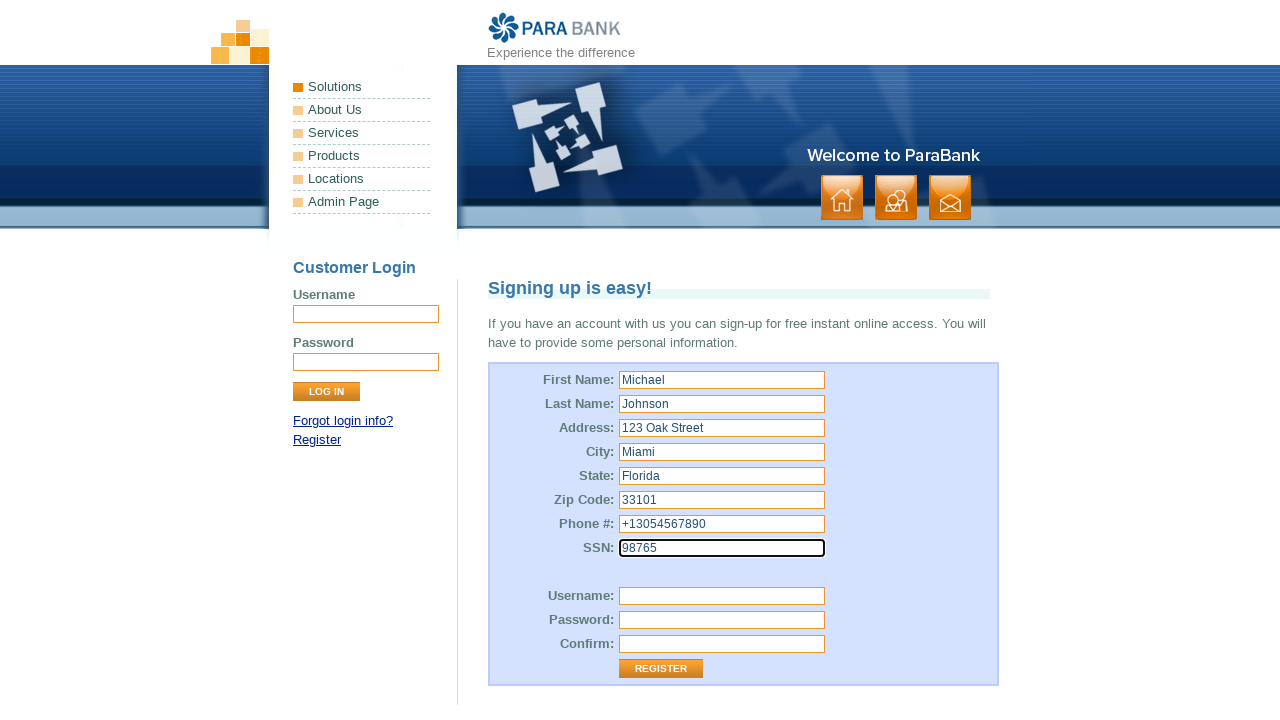

Filled username field with 'mjohnson2024' on input[name='customer.username']
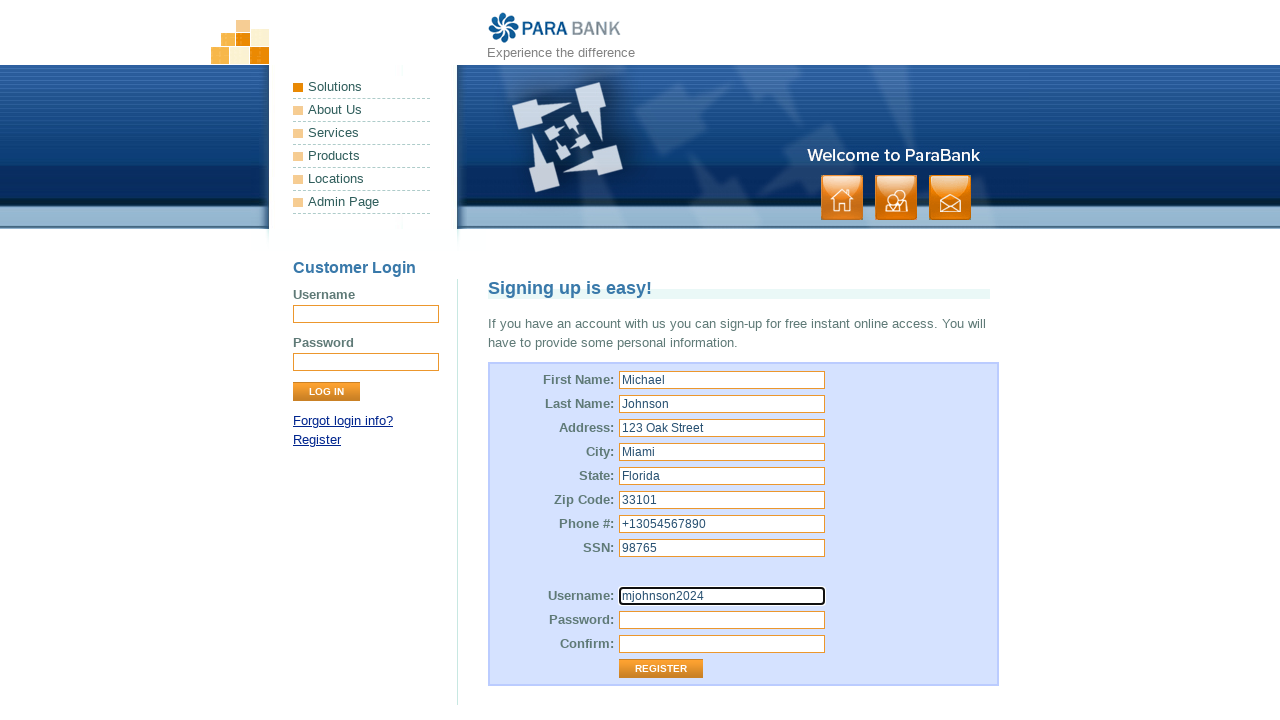

Filled password field with 'SecurePass789' on input[name='customer.password']
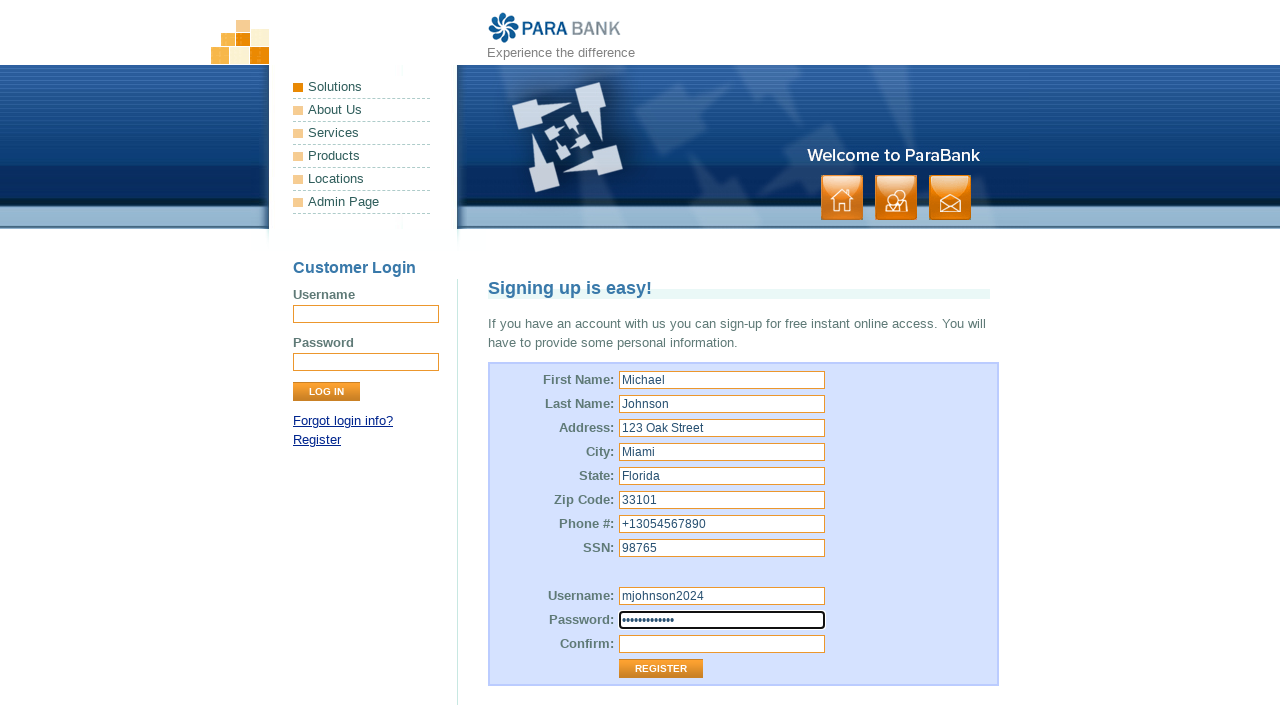

Filled repeated password field with 'SecurePass789' on input[name='repeatedPassword']
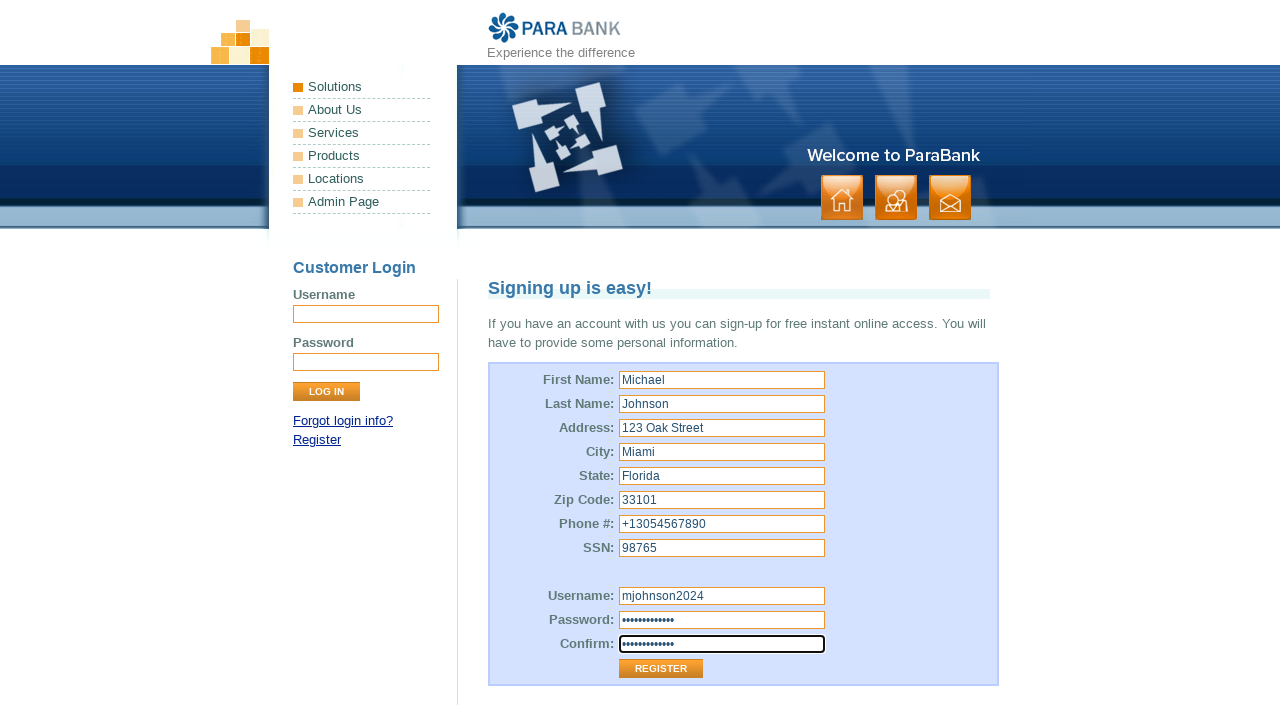

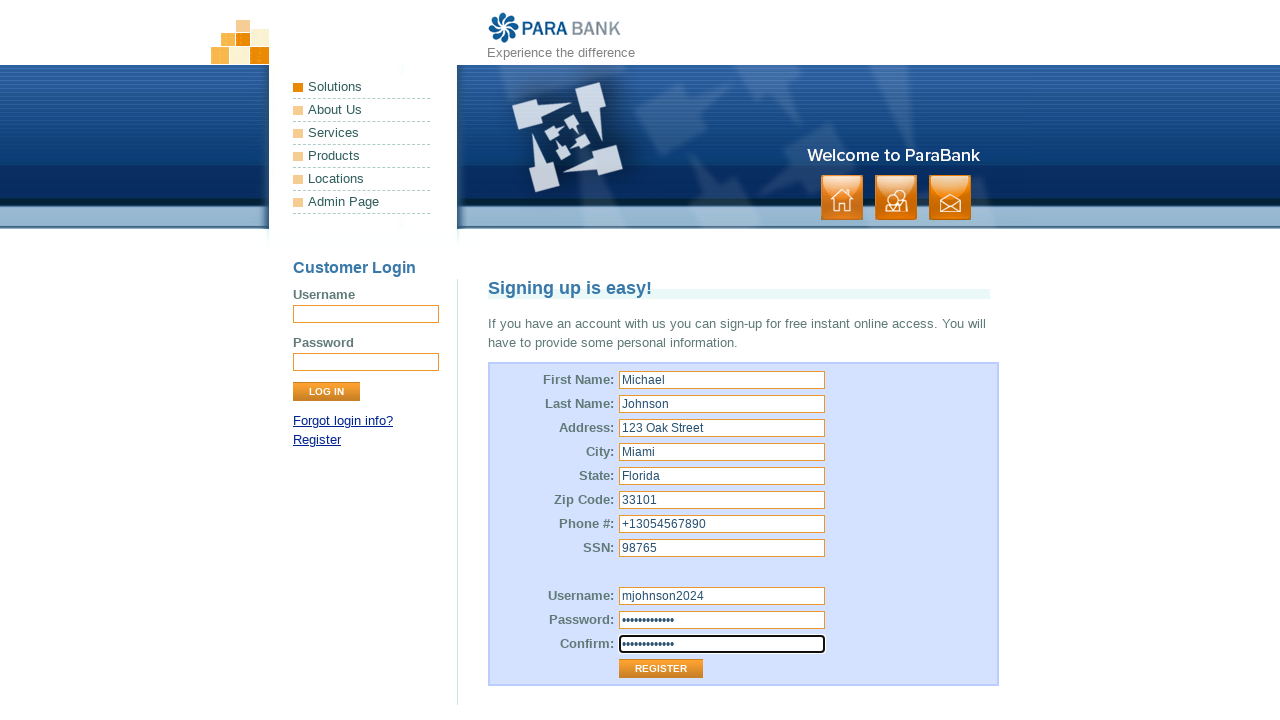